Opens the Patel Bros shopping website

Starting URL: https://shop.patelbros.com/

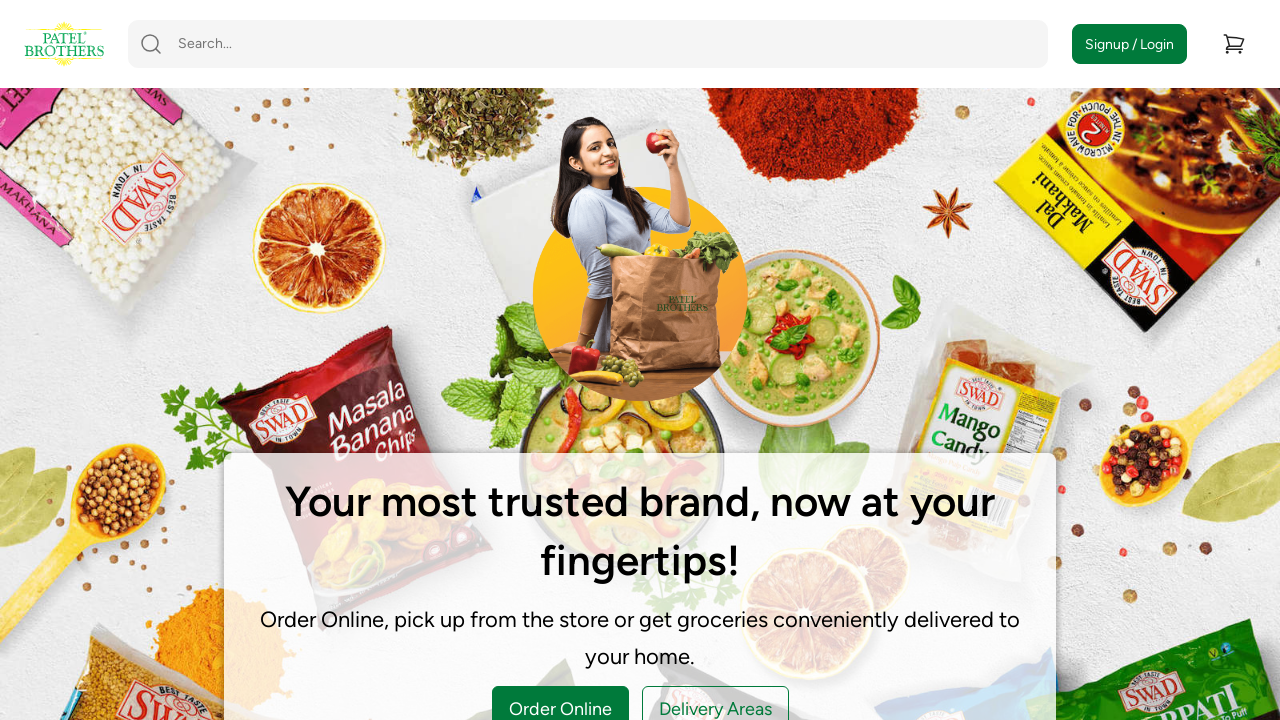

Opened Patel Bros shopping website at https://shop.patelbros.com/
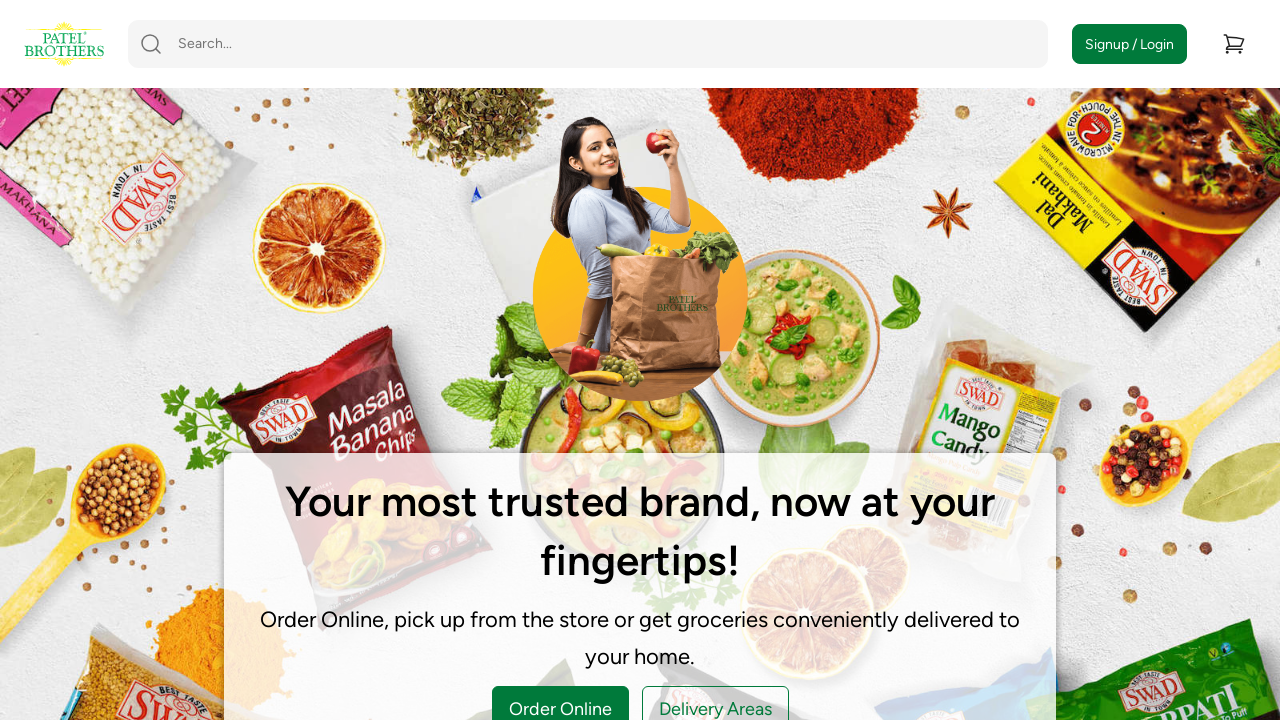

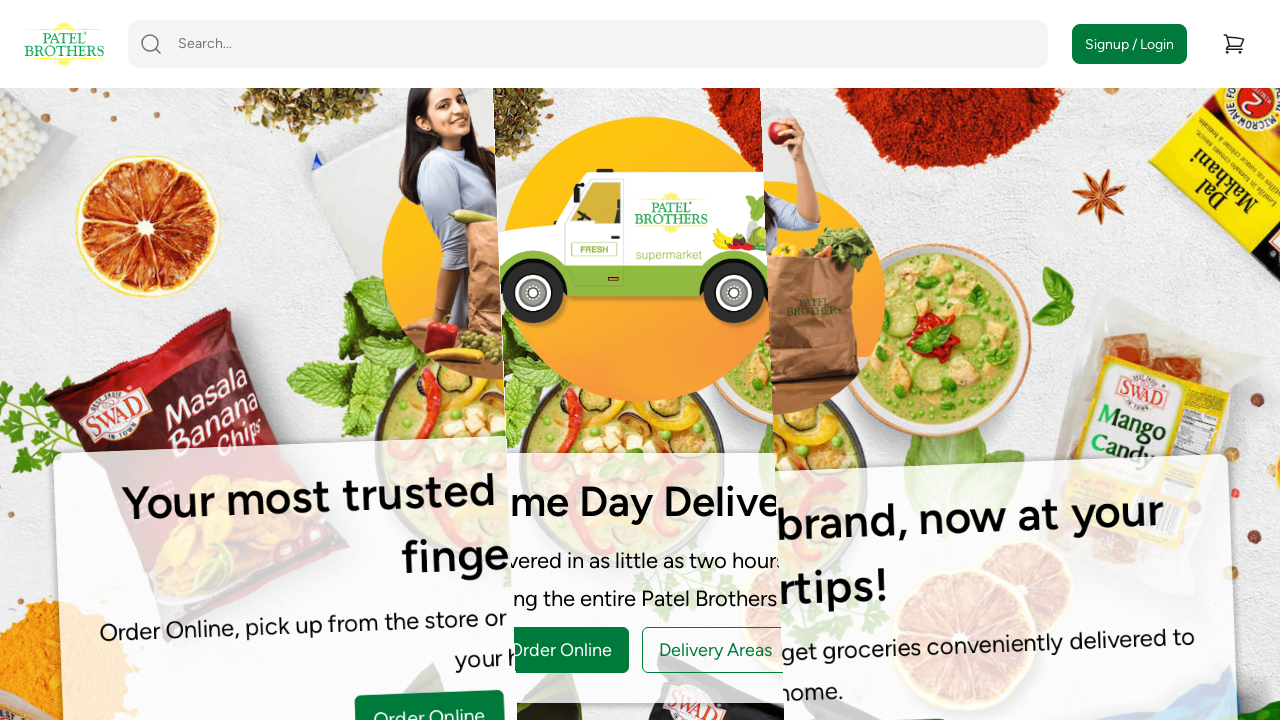